Tests browser alert handling by clicking a link that opens a new page with an alert, then accepting the alert dialog.

Starting URL: https://www.selenium.dev/selenium/web/alerts.html#

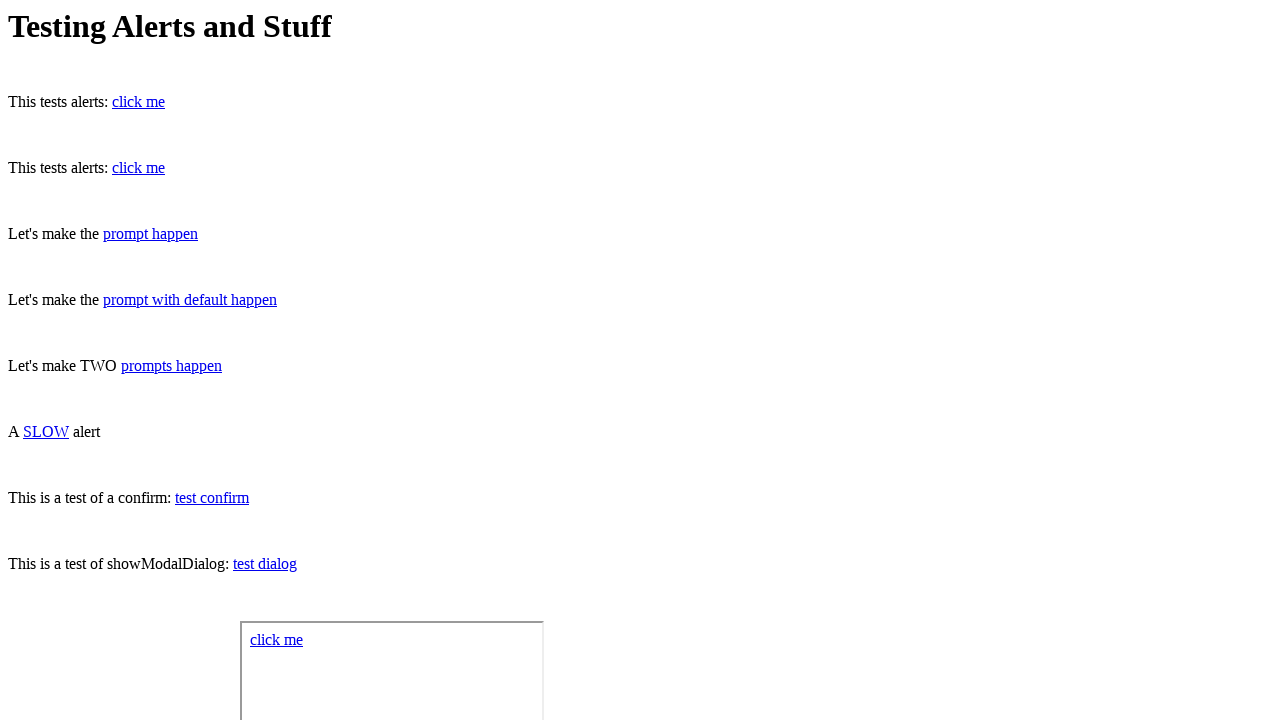

Clicked link to open new page with alert at (414, 360) on a[href='pageWithOnLoad.html']:has-text('open new pa')
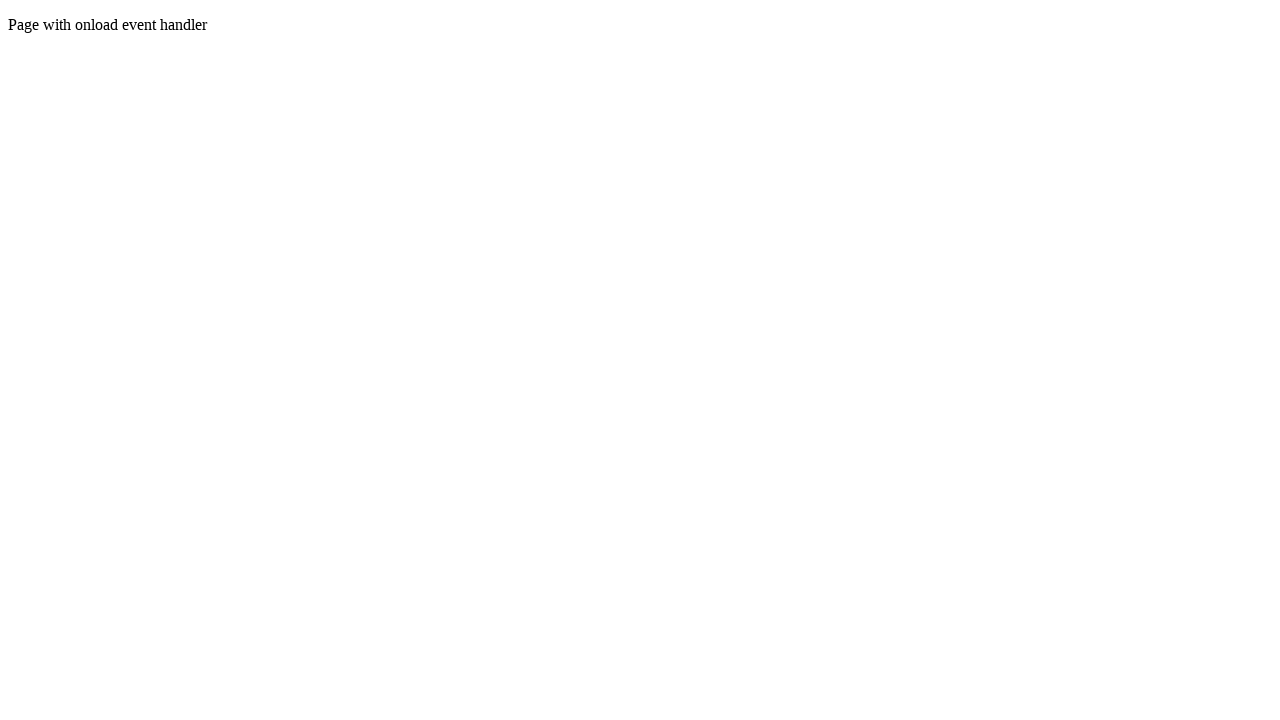

Set up dialog handler to accept alert
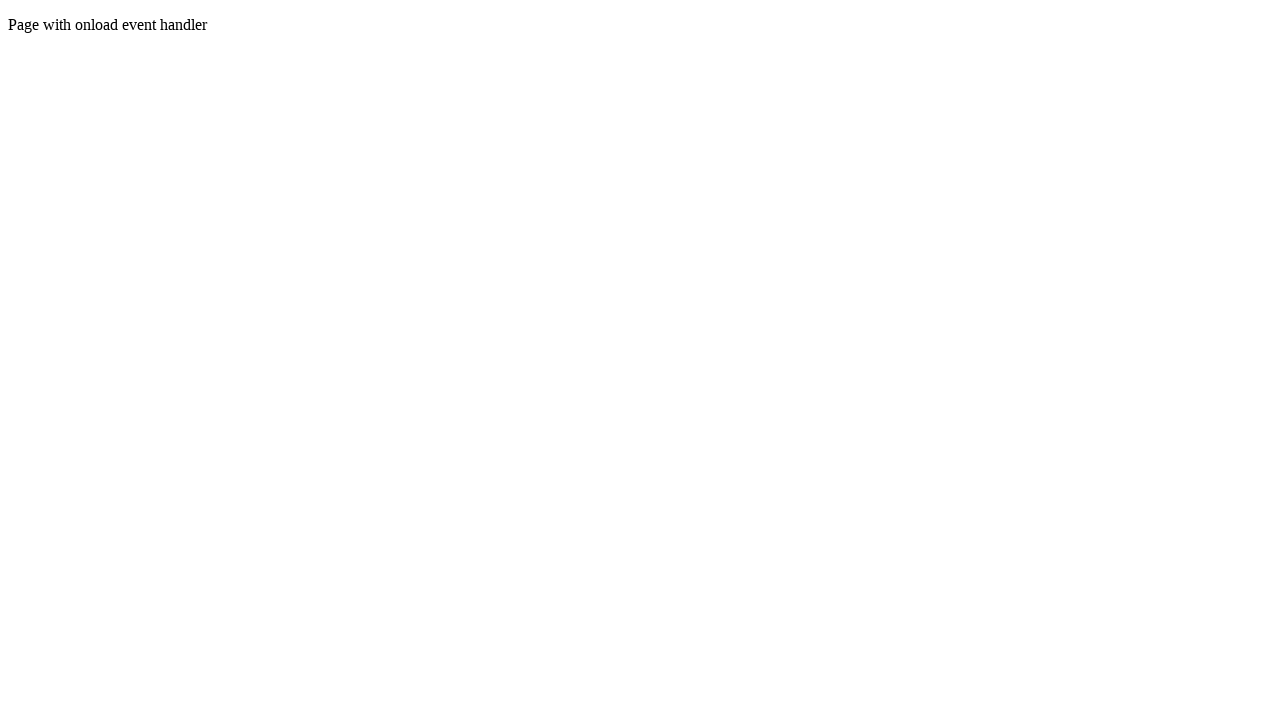

Waited for new page and alert to load
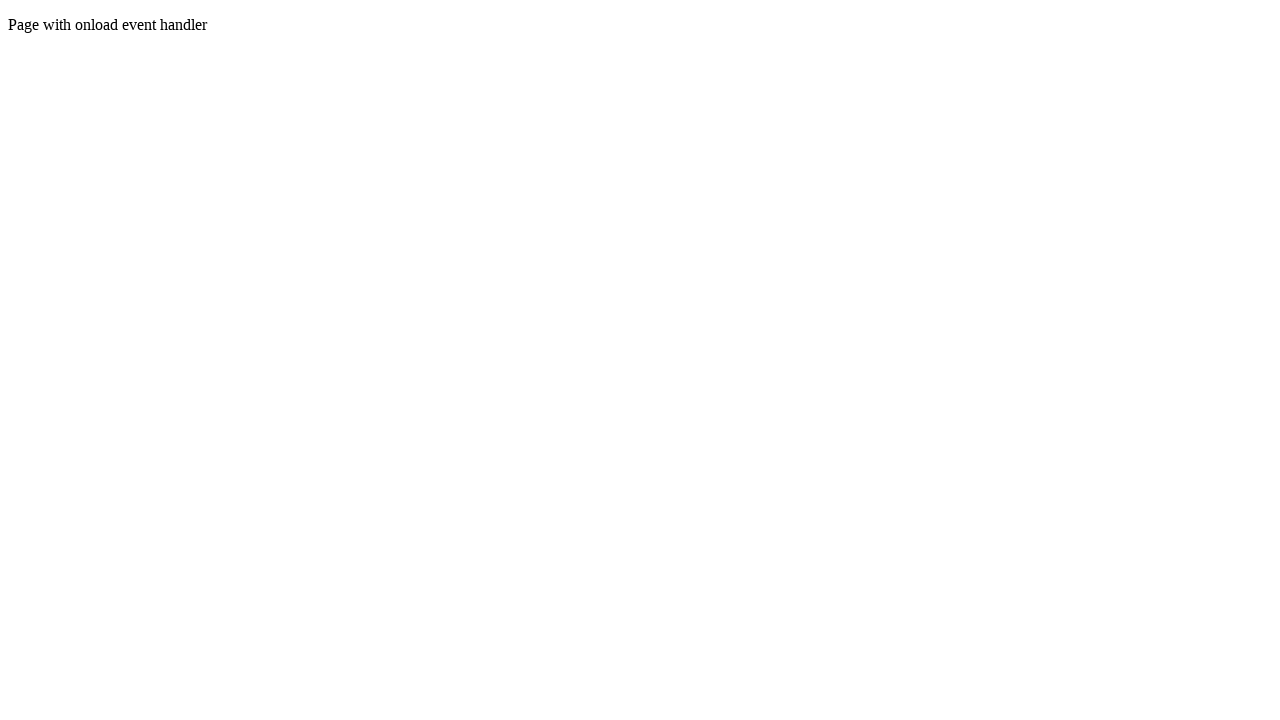

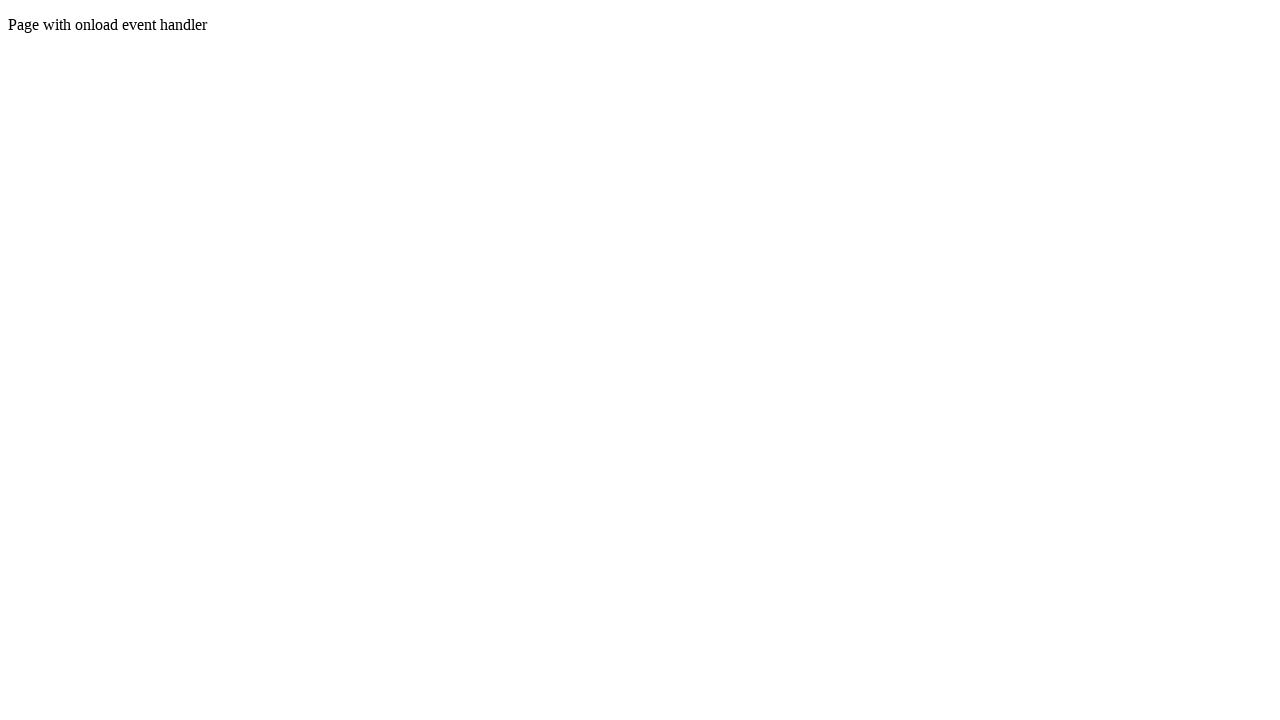